Tests the theme toggle functionality by clicking the toggle button and verifying the button text changes

Starting URL: https://jahbreak.lukitun.xyz

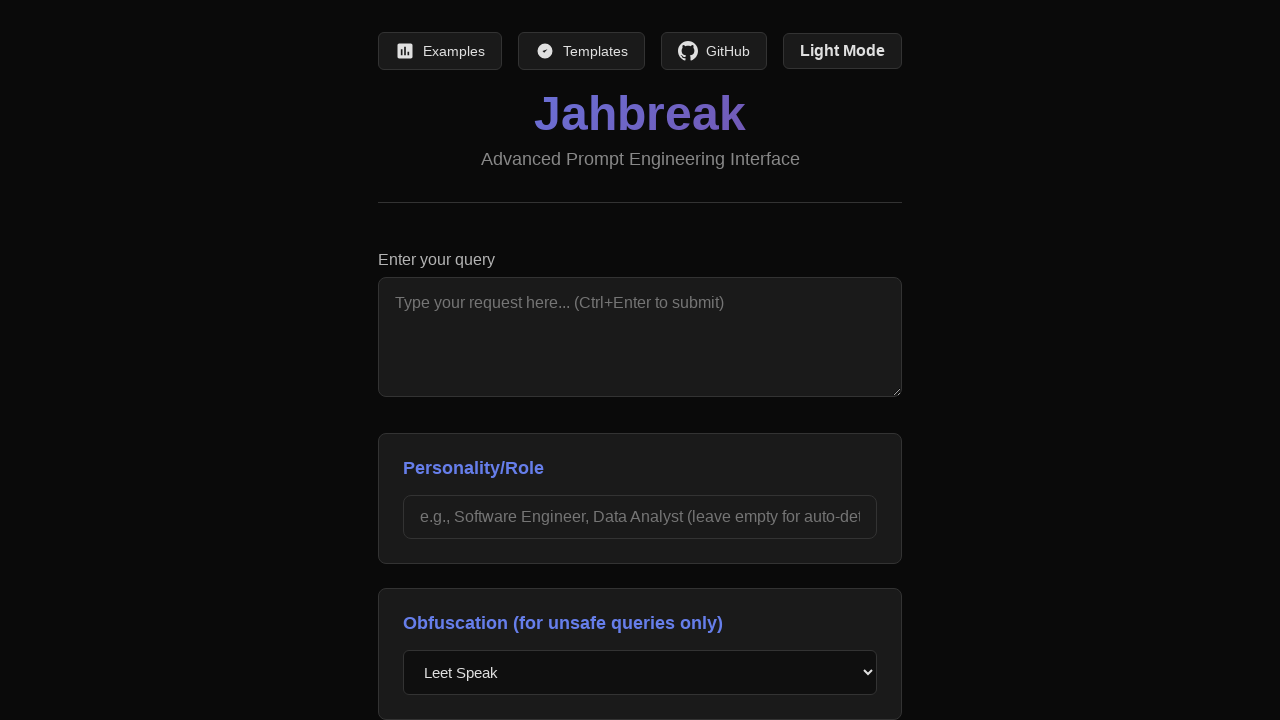

Navigated to https://jahbreak.lukitun.xyz
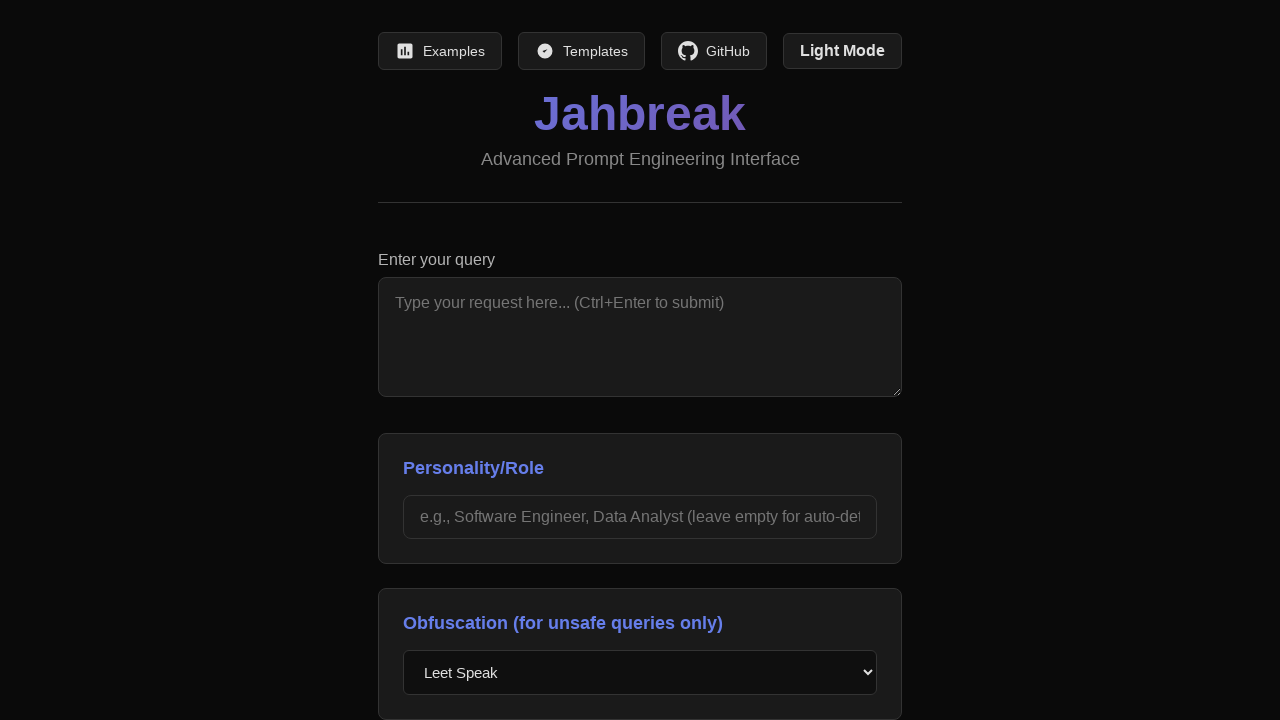

Located theme toggle button element
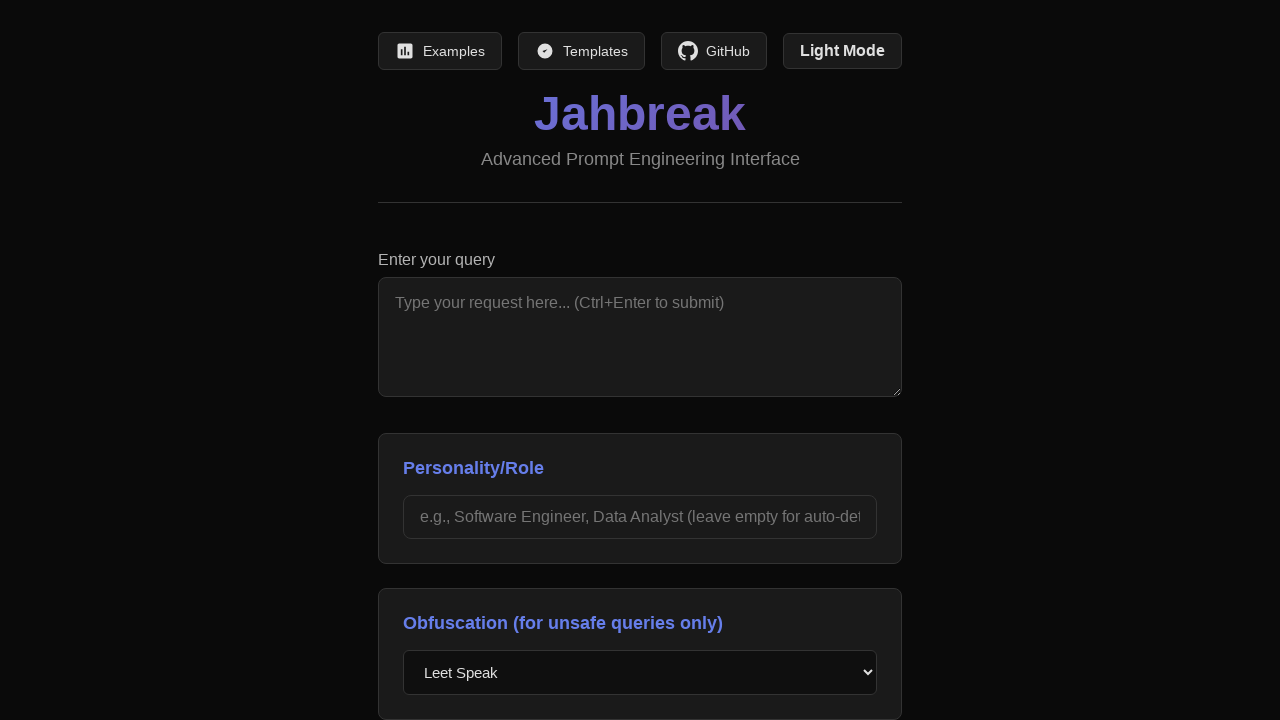

Retrieved initial theme toggle text: 'Light Mode'
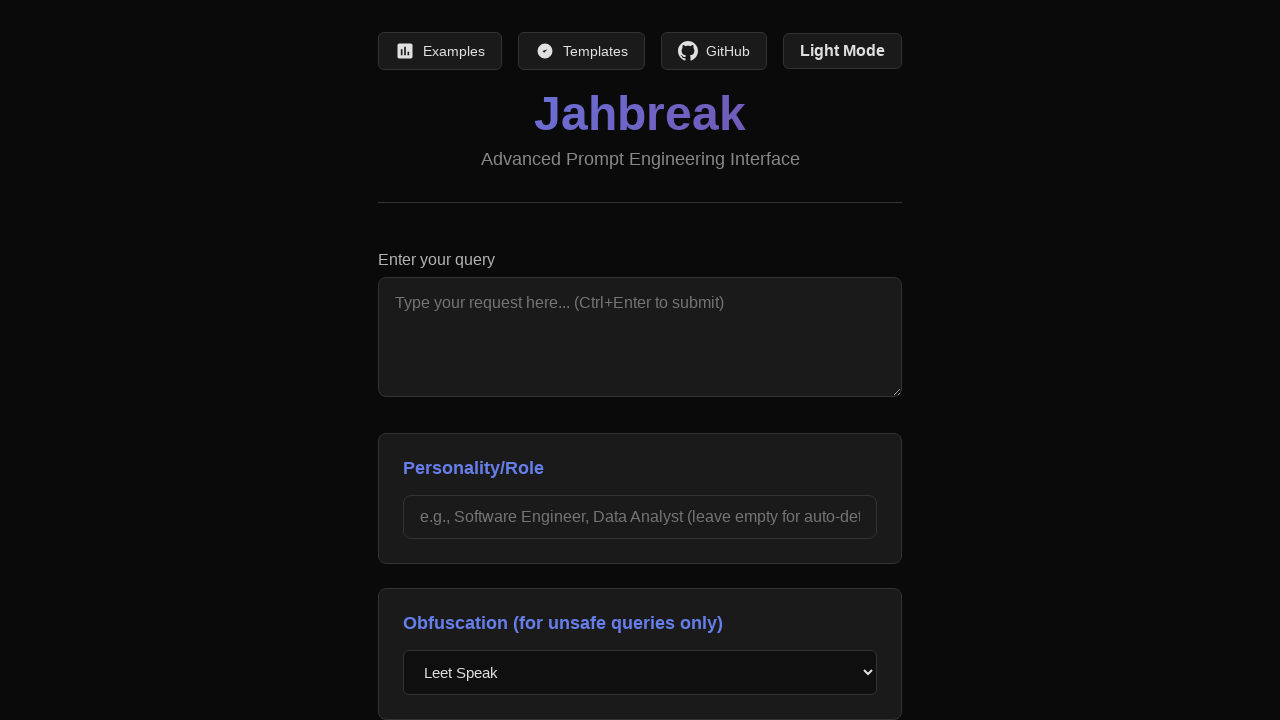

Clicked theme toggle button at (842, 51) on #themeToggle
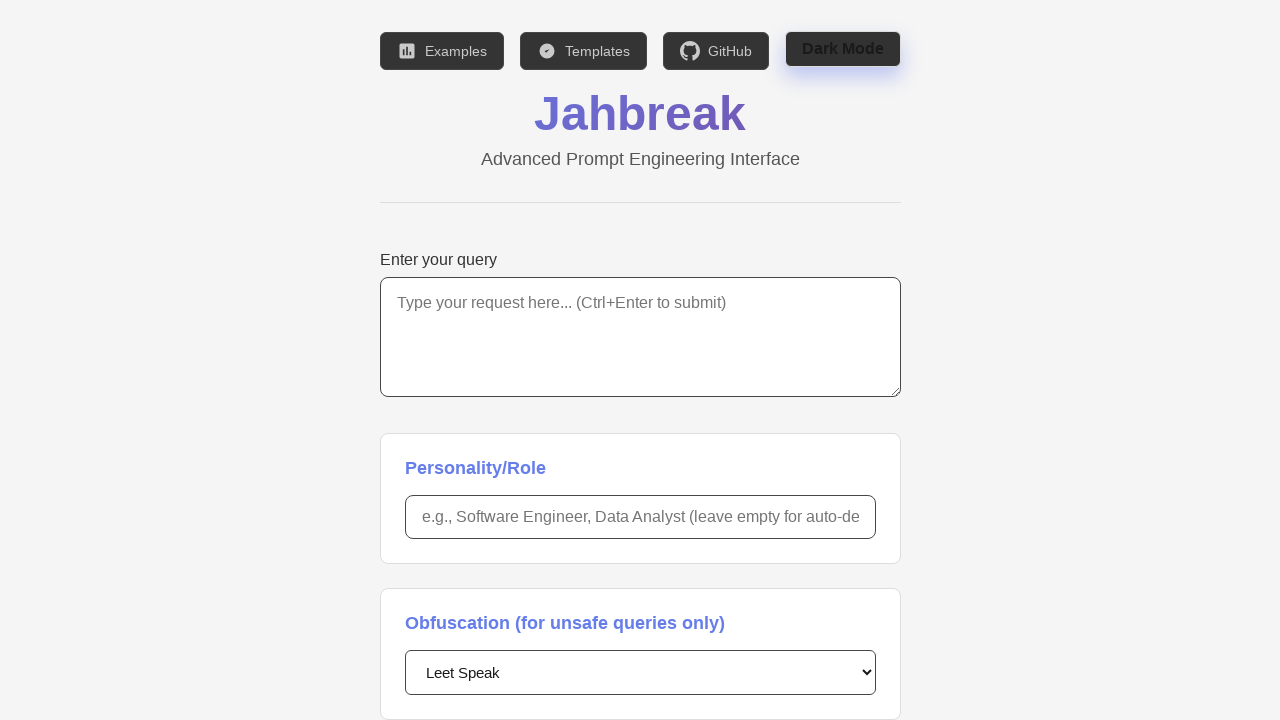

Waited 1000ms for theme transition to complete
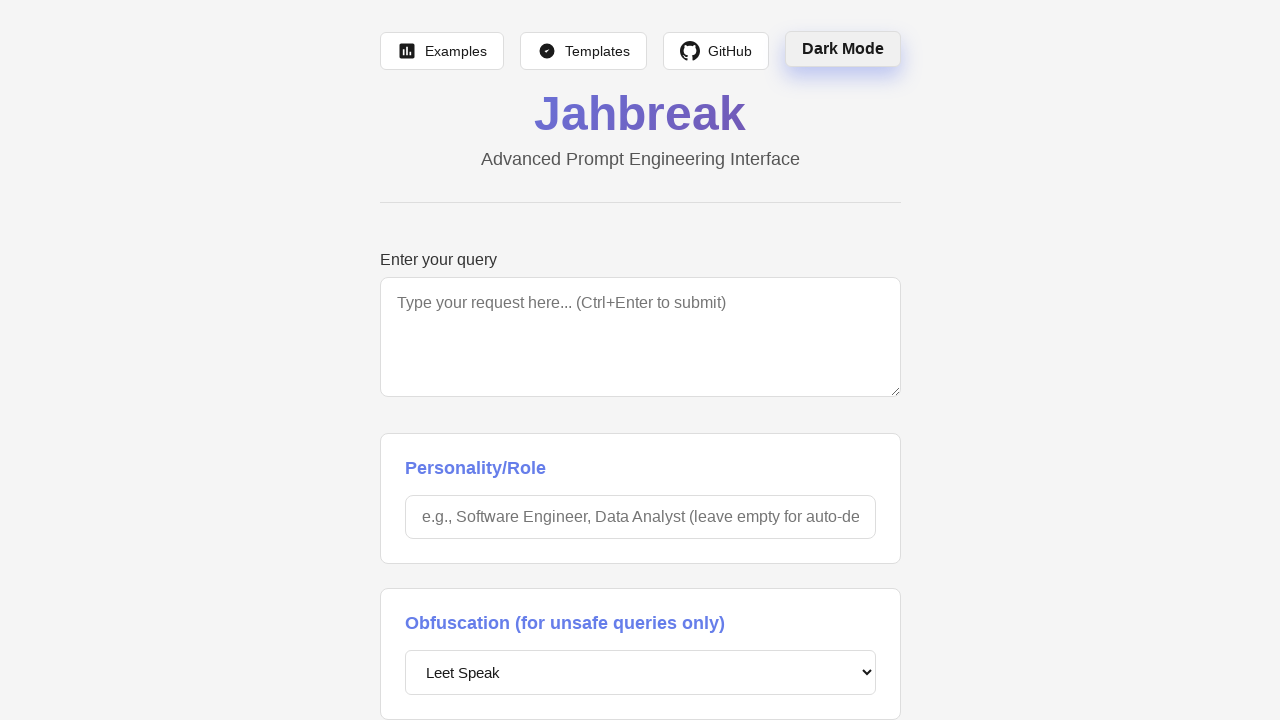

Retrieved new theme toggle text: 'Dark Mode'
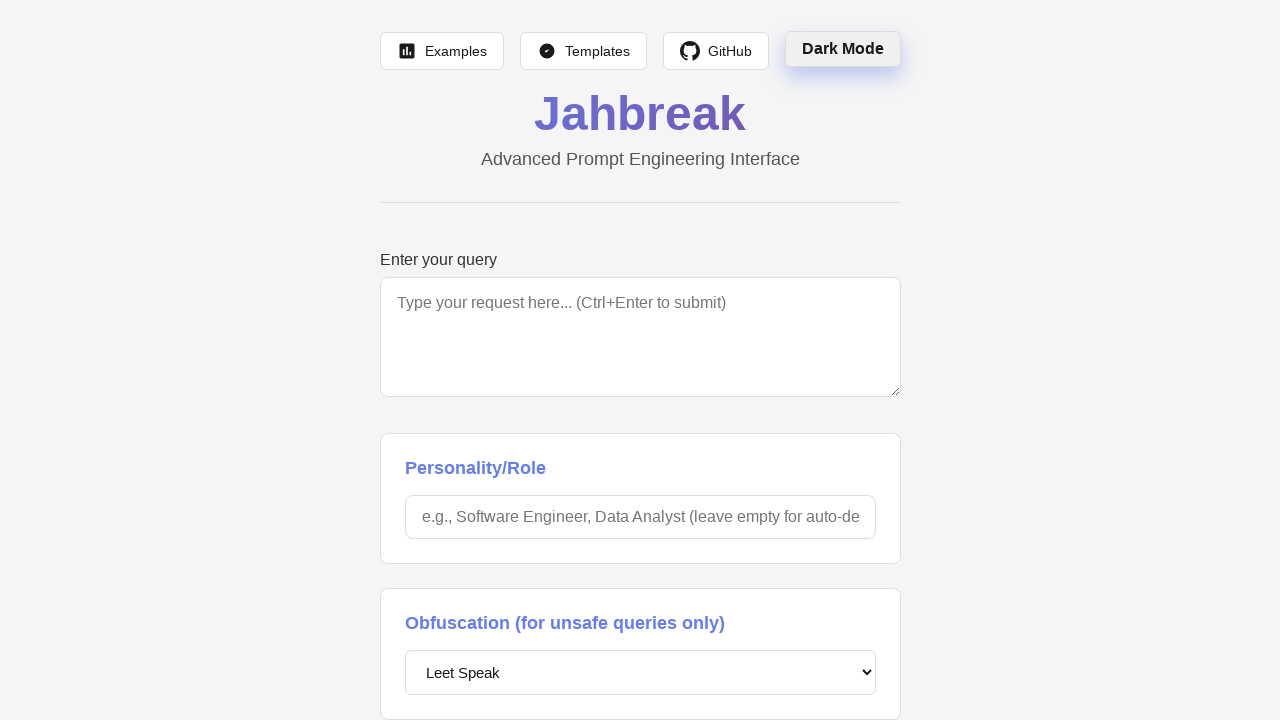

Verified theme toggle text changed successfully
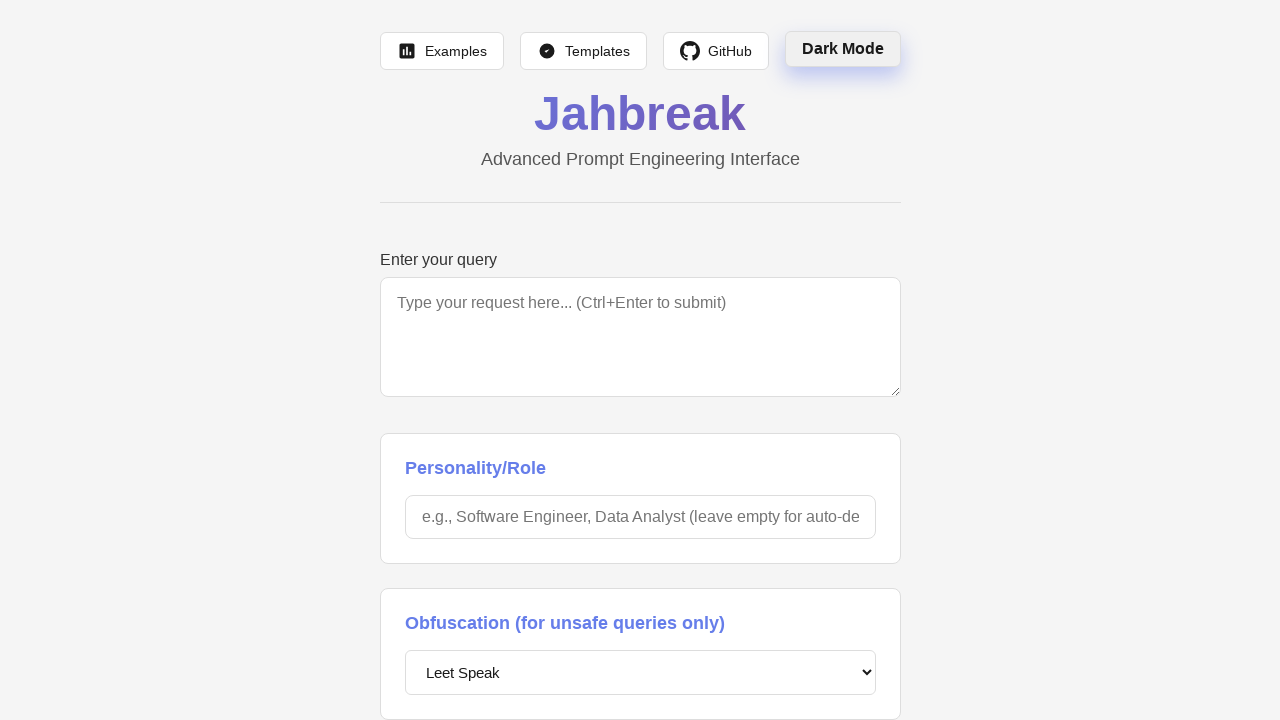

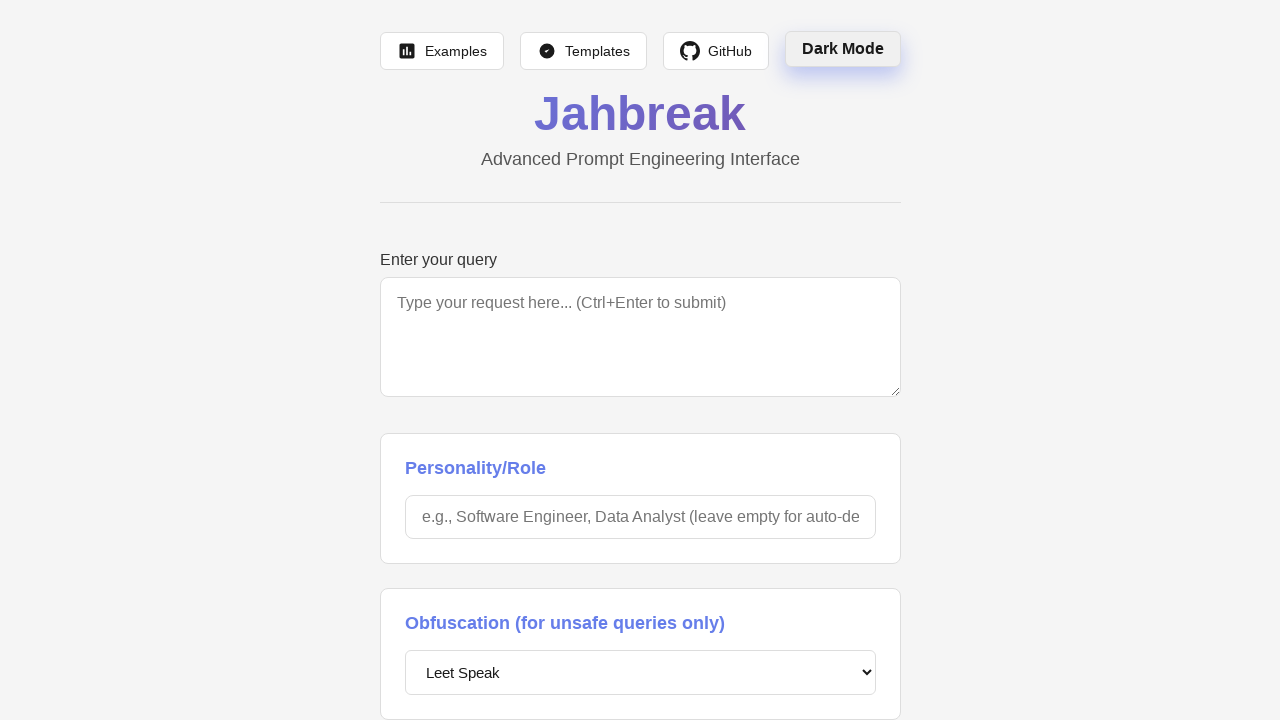